Tests YouTube link in footer by clicking it, switching to the new window, and then closing it

Starting URL: http://demo.automationtesting.in/Register.html

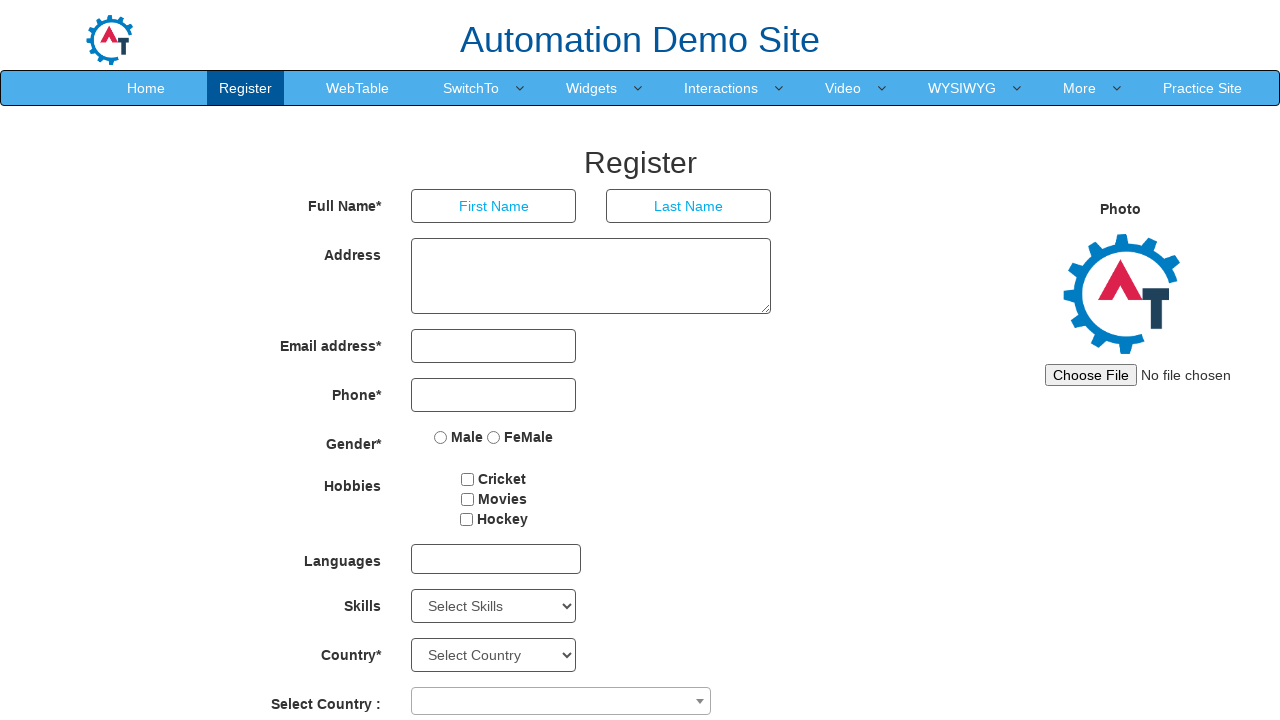

Clicked YouTube link in footer at (986, 685) on xpath=//*[@id='footer']/div/div/div[2]/a[5]
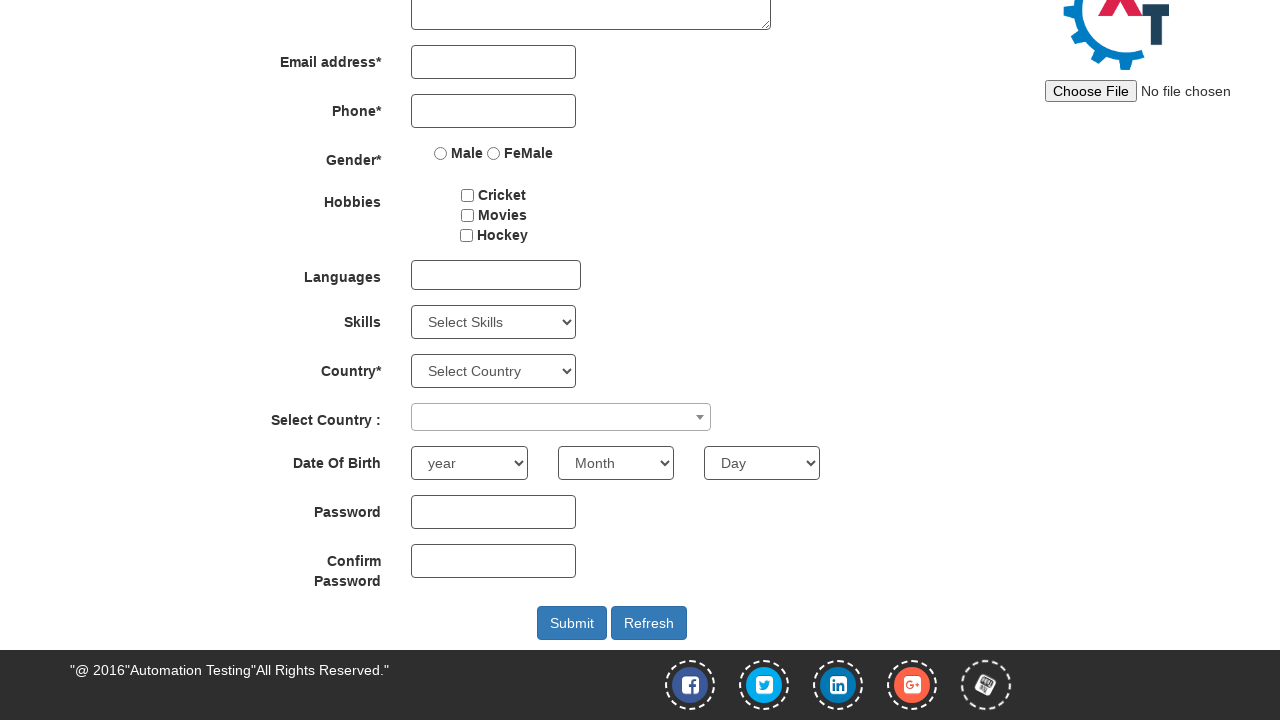

New YouTube window opened and switched to it
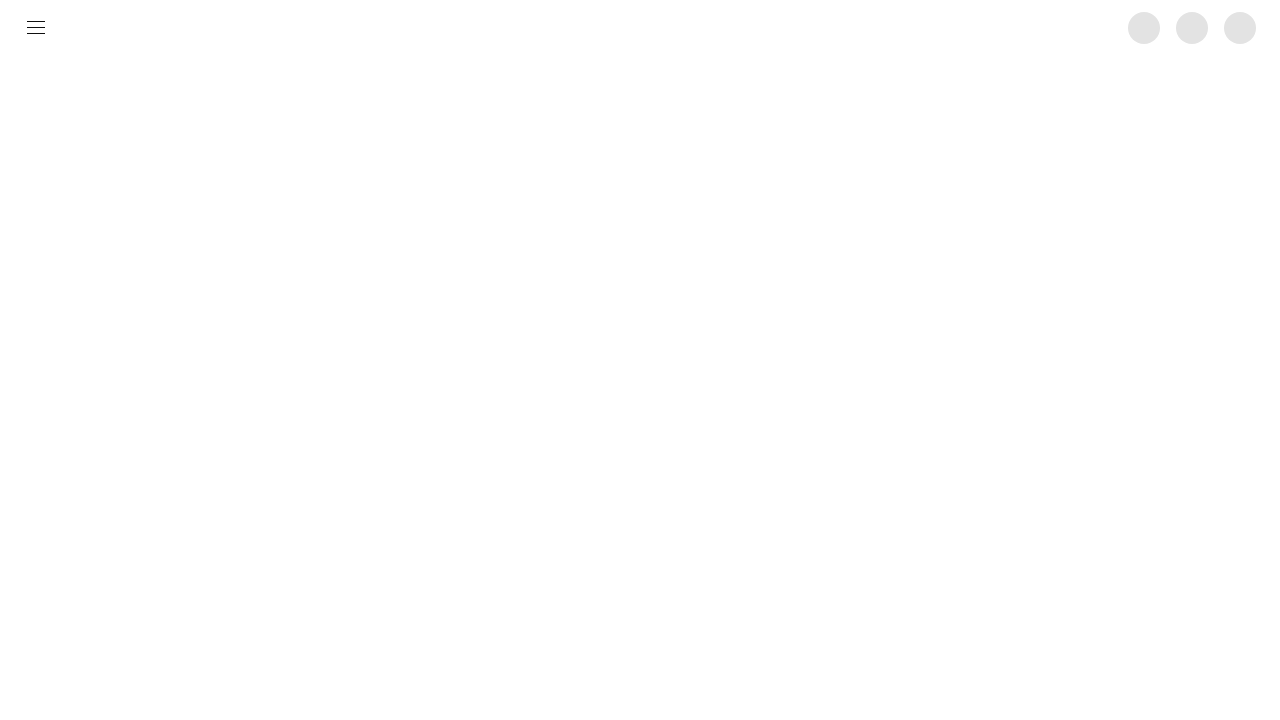

Closed the YouTube window
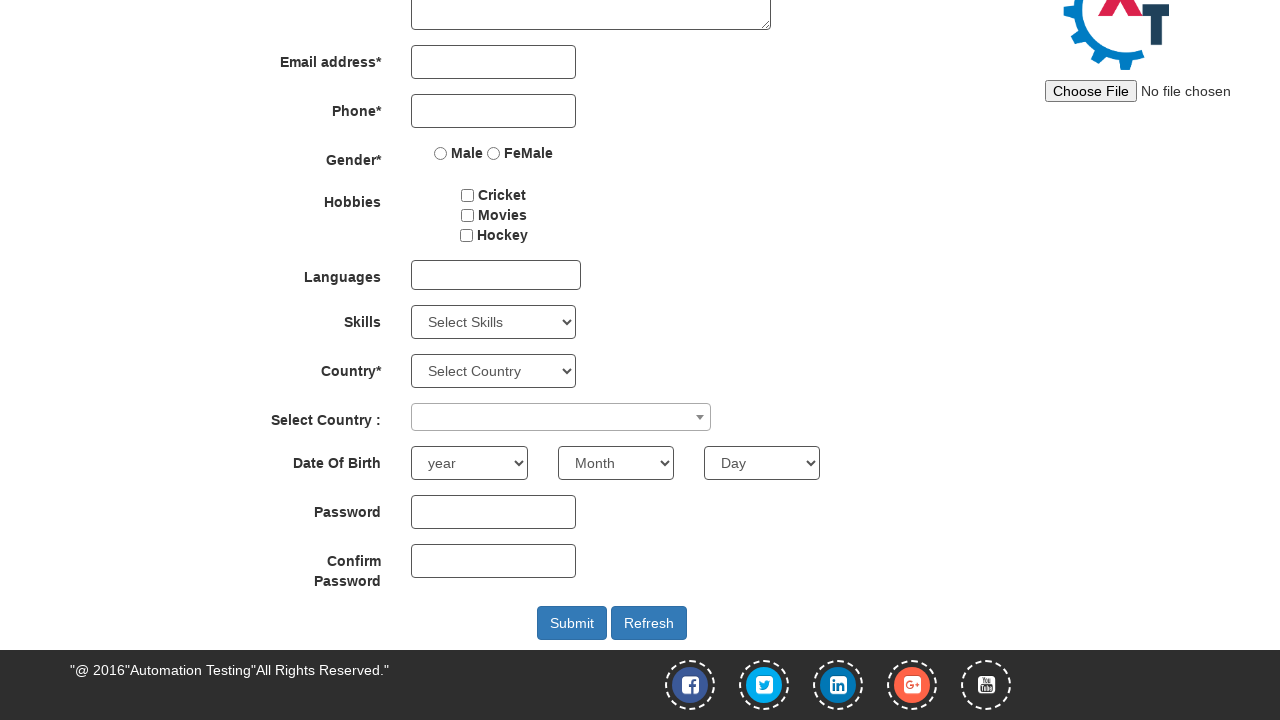

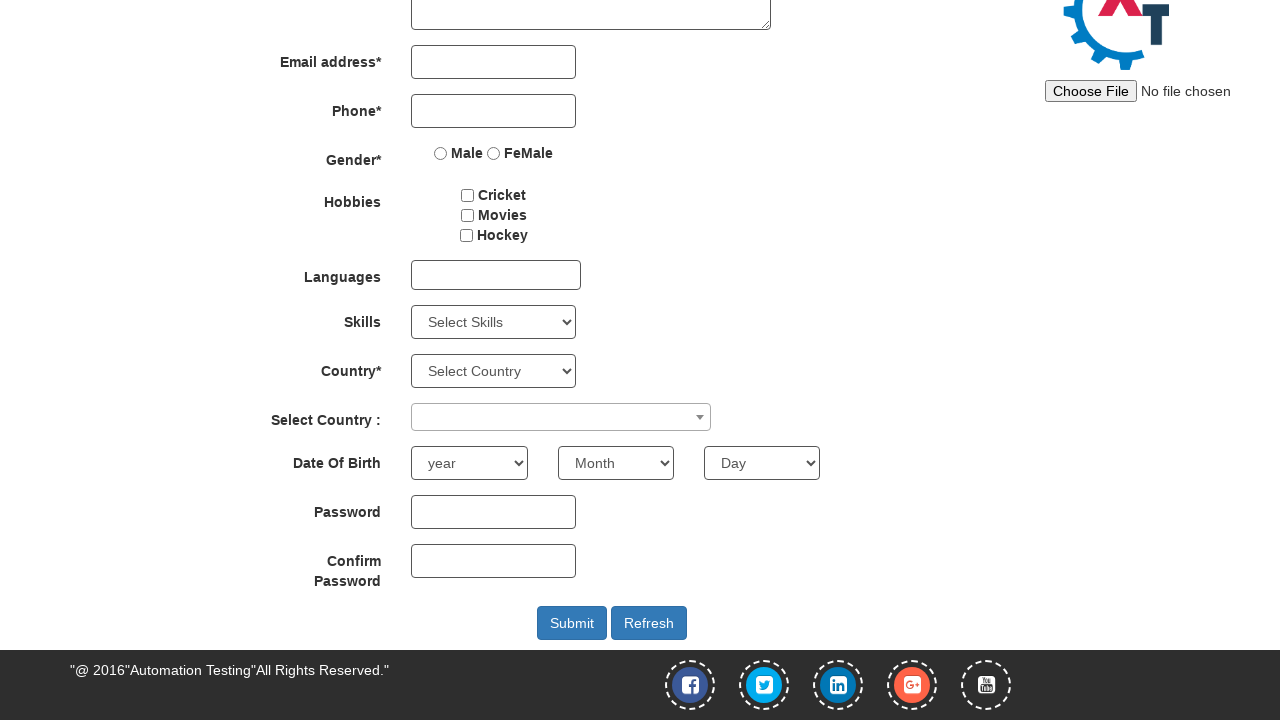